Tests the name input field on AngularJS.org by entering "GURU99" (intentionally checking for incorrect expected text)

Starting URL: https://angularjs.org

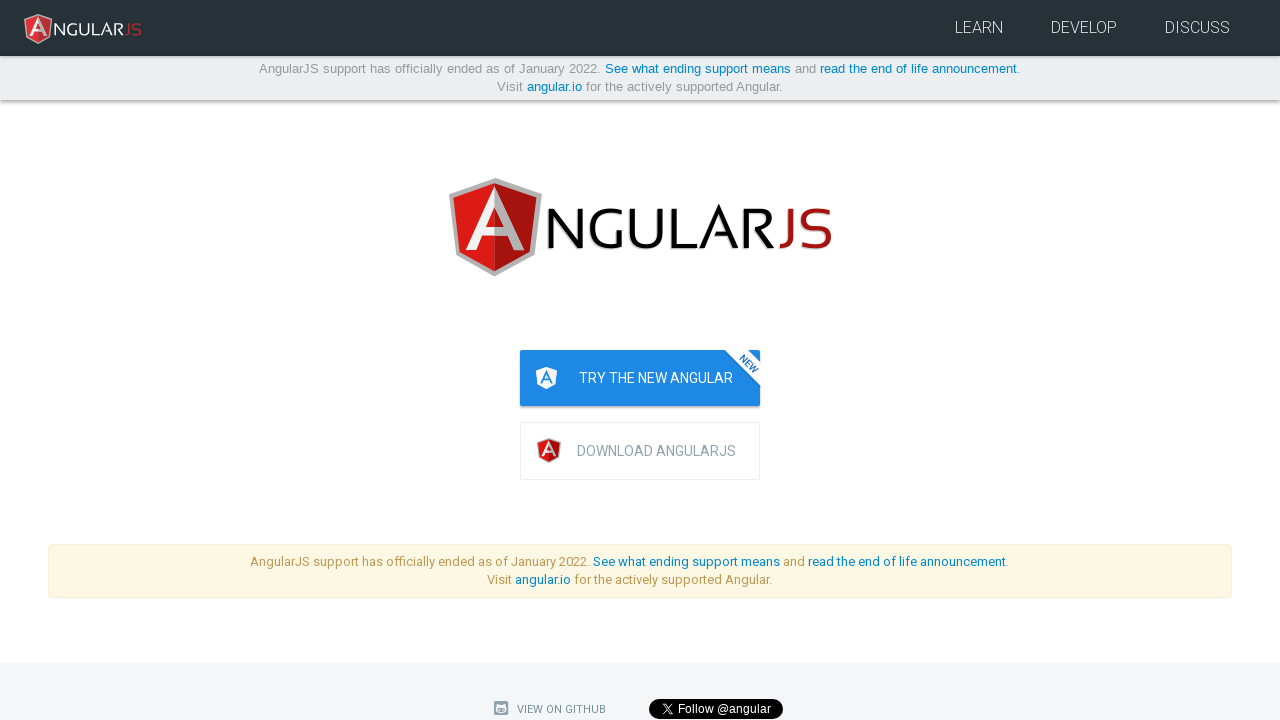

Filled name input field with 'GURU99' on [ng-model="yourName"]
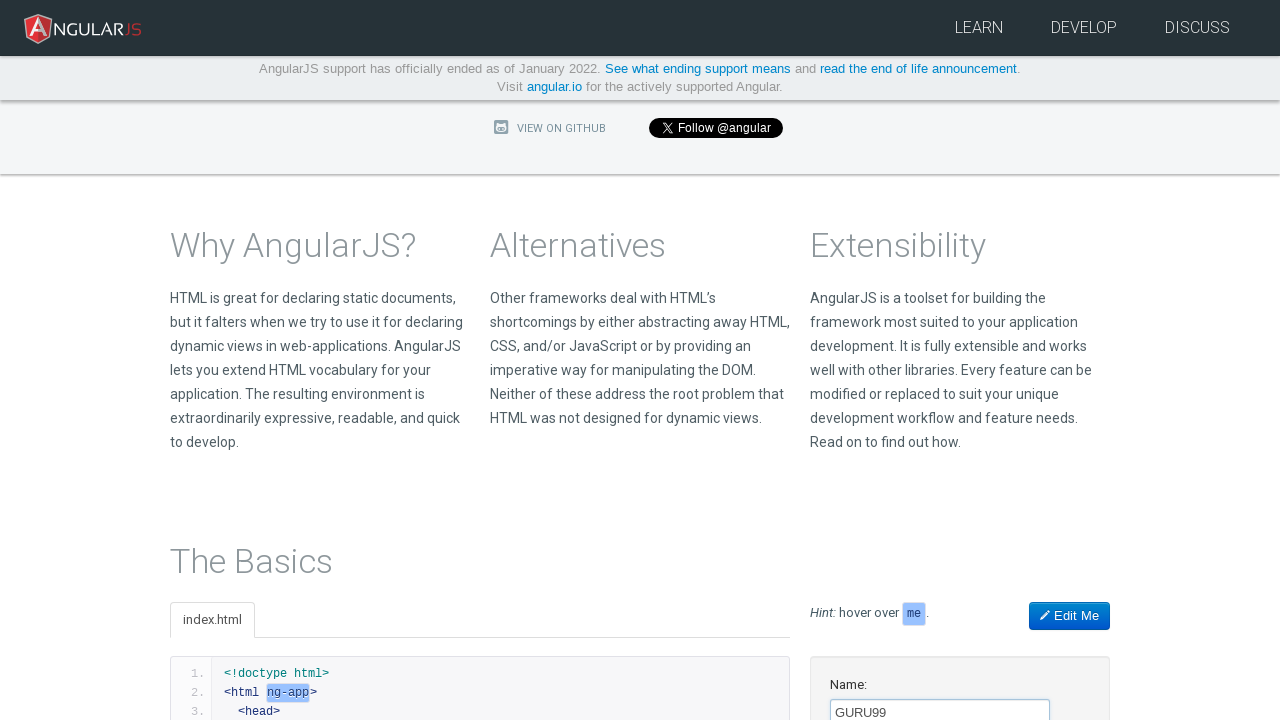

Greeting text element loaded
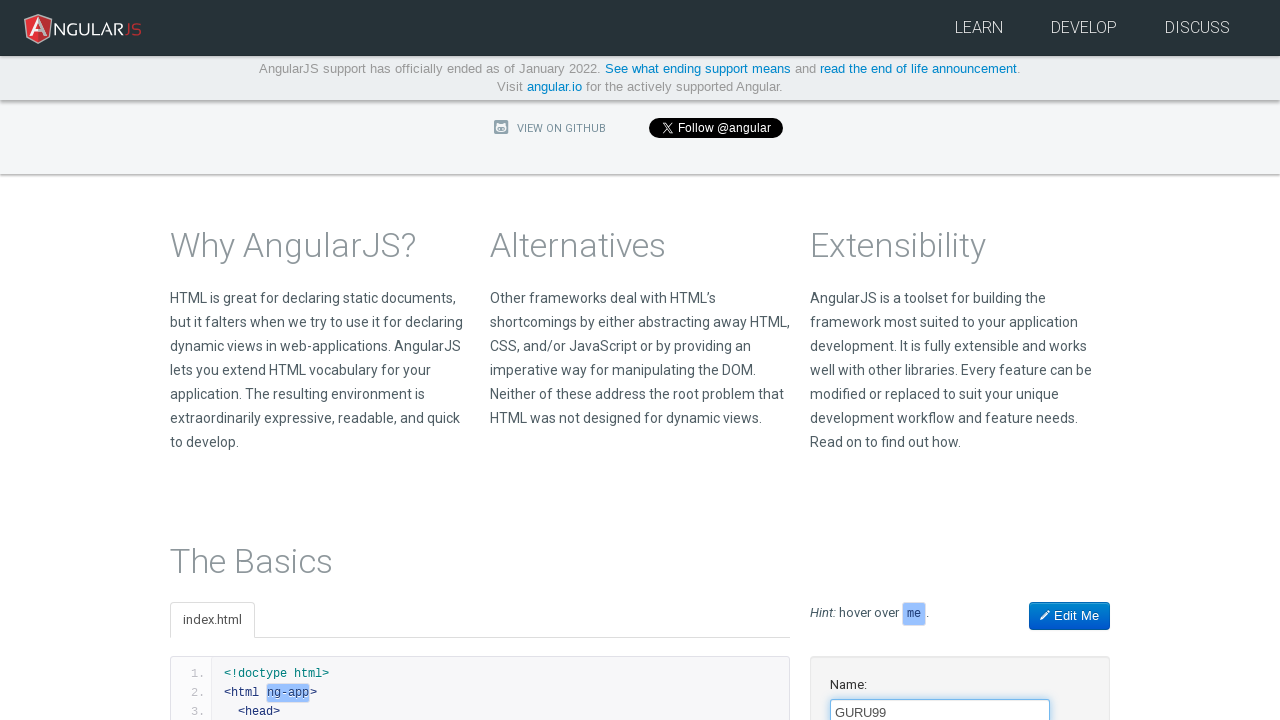

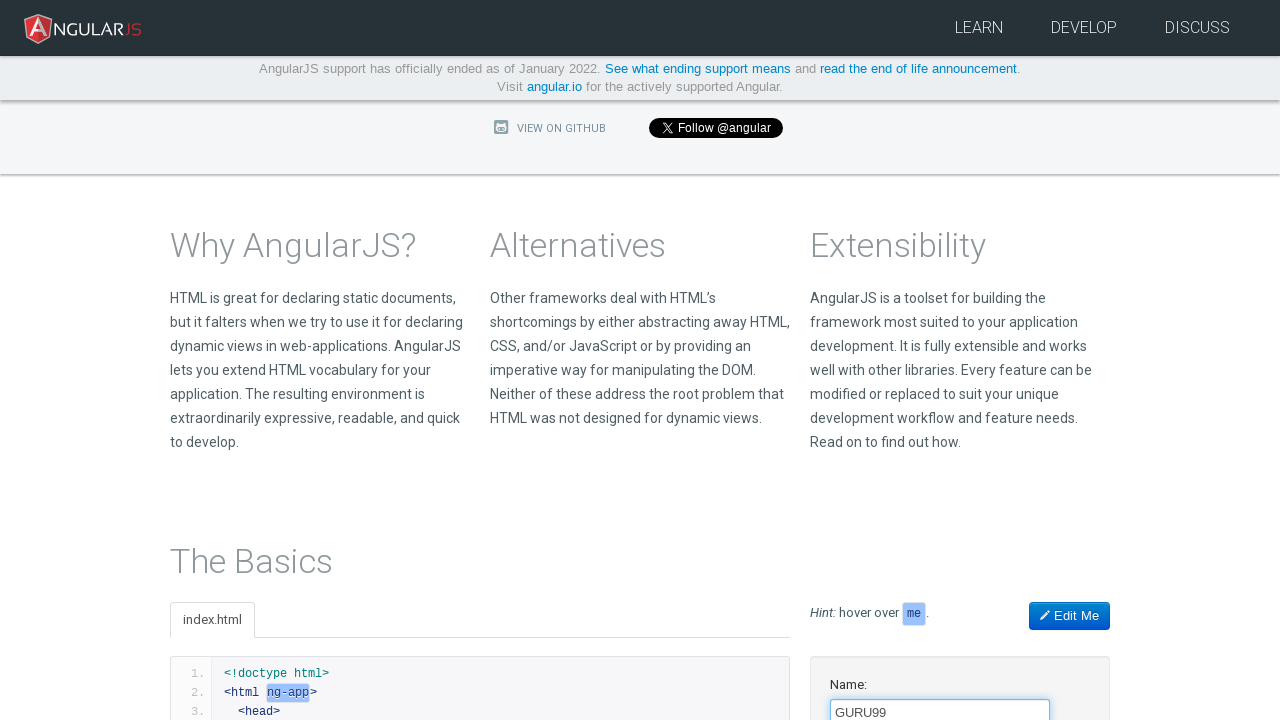